Tests scrolling functionality on a web page by scrolling the window down and then scrolling within a fixed-header table element using JavaScript execution.

Starting URL: https://rahulshettyacademy.com/AutomationPractice/

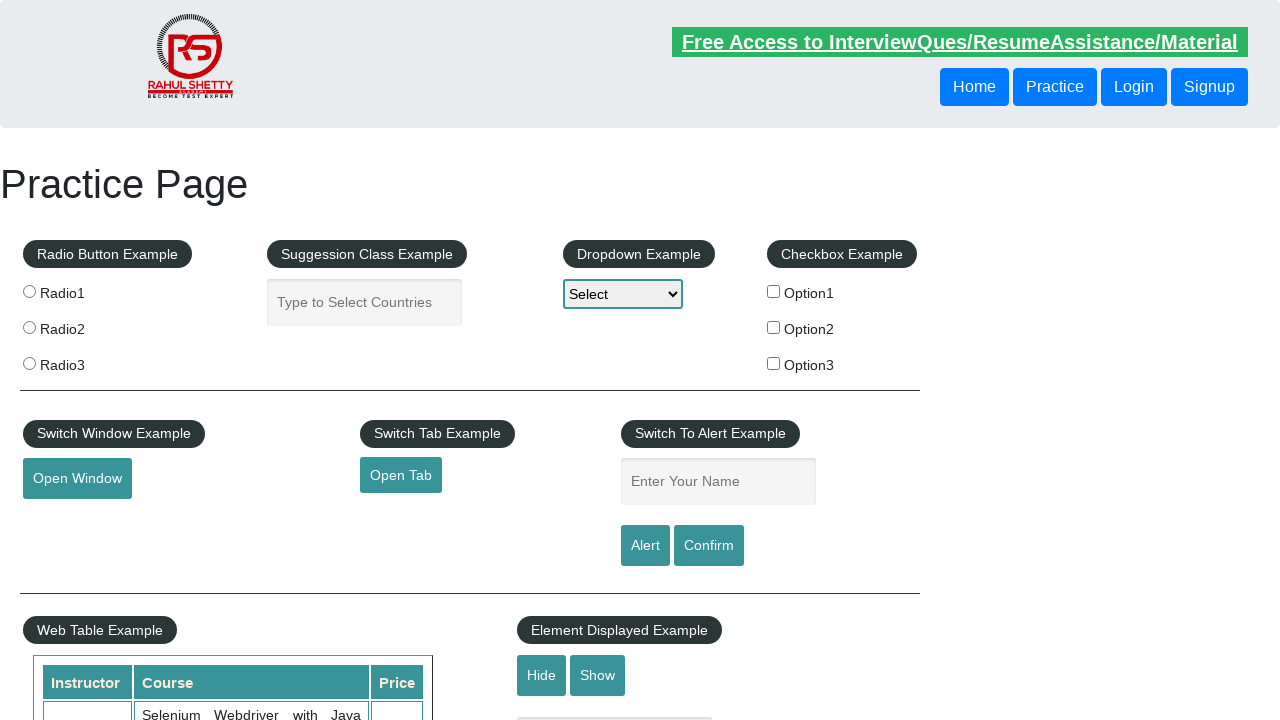

Scrolled window down by 500 pixels using JavaScript
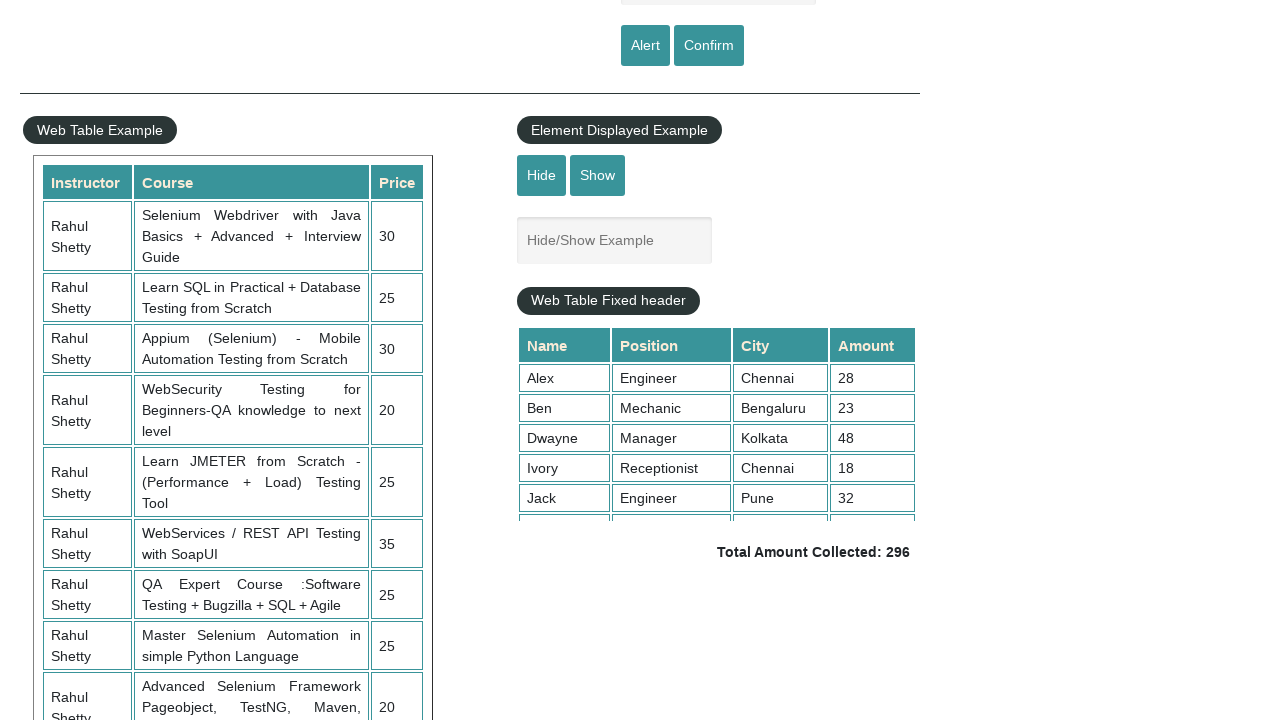

Waited 1 second to observe the scroll effect
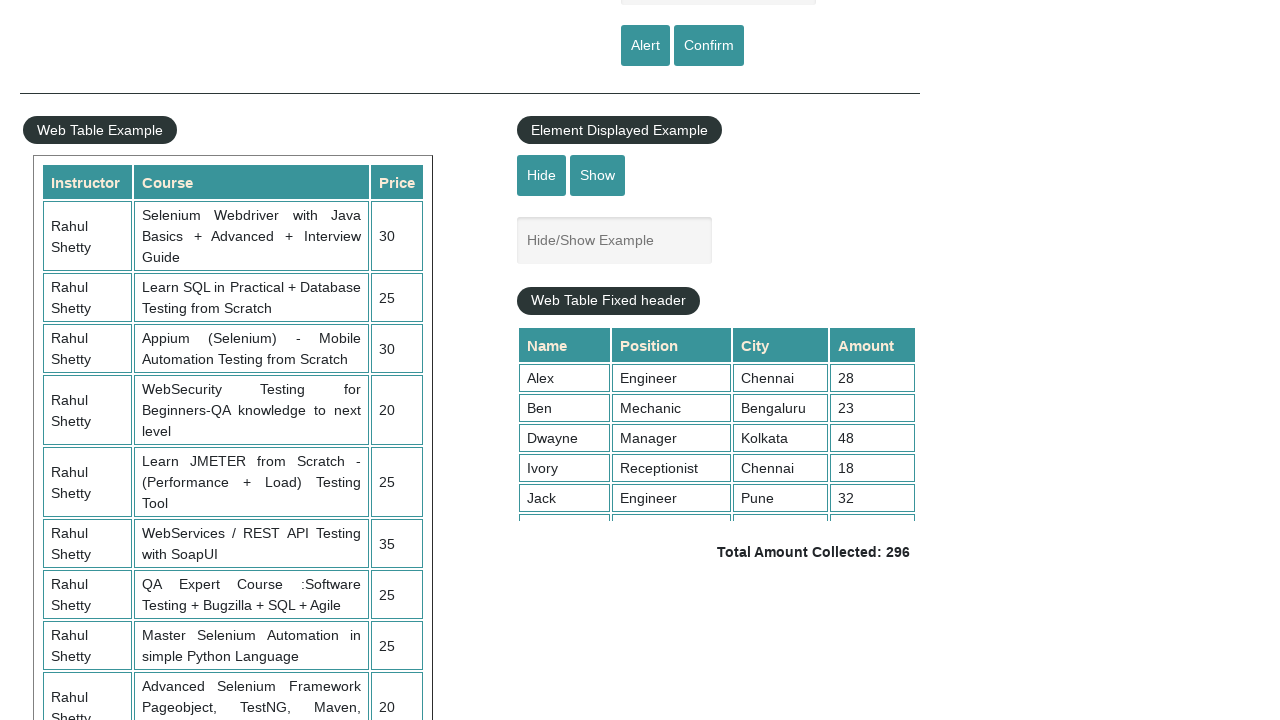

Scrolled table with fixed header down by 5000 pixels using JavaScript
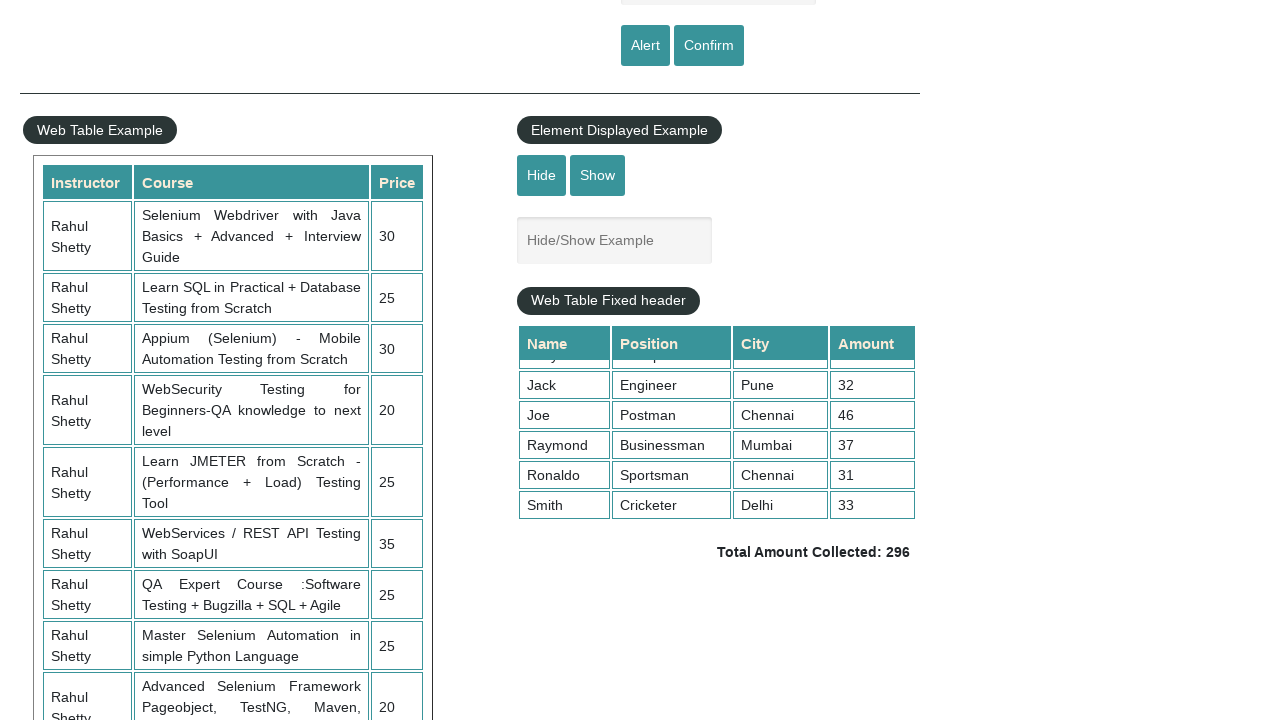

Waited 1 second for table scroll to complete
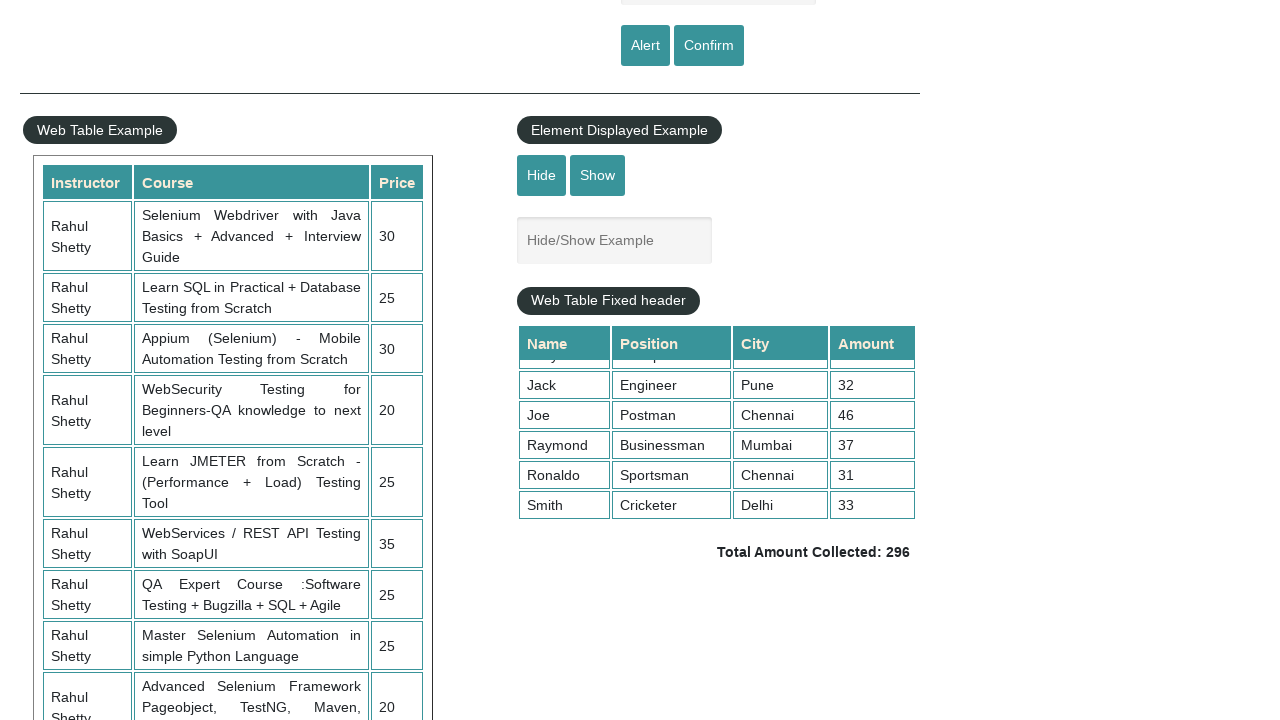

Verified table element is present and scrollable by waiting for table cell selector
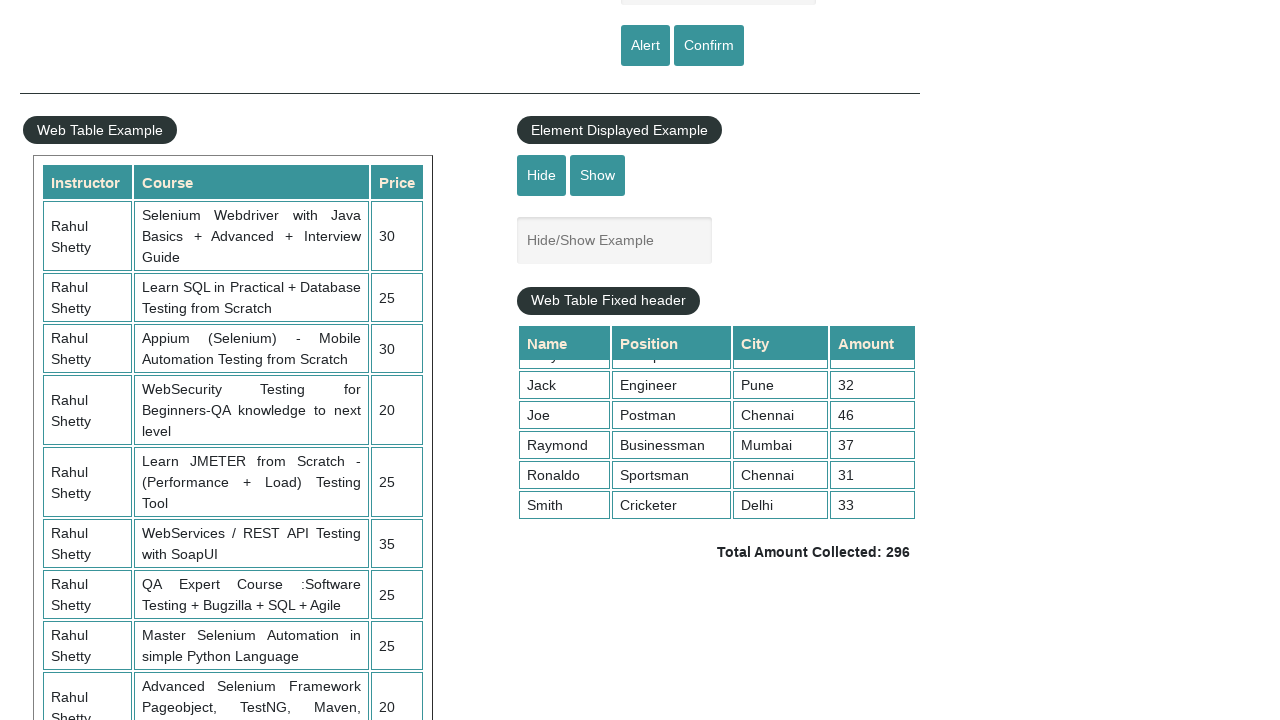

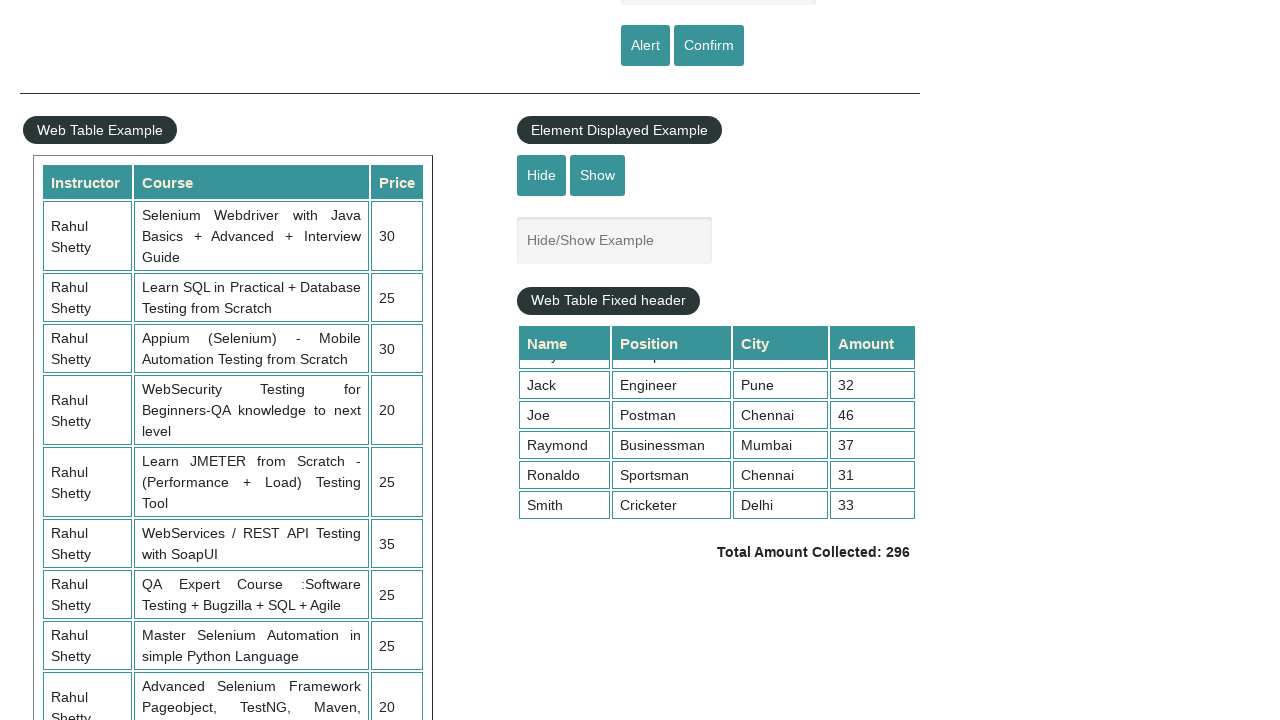